Tests tooltip display functionality by hovering over an age input field and verifying the tooltip text appears

Starting URL: https://automationfc.github.io/jquery-tooltip/

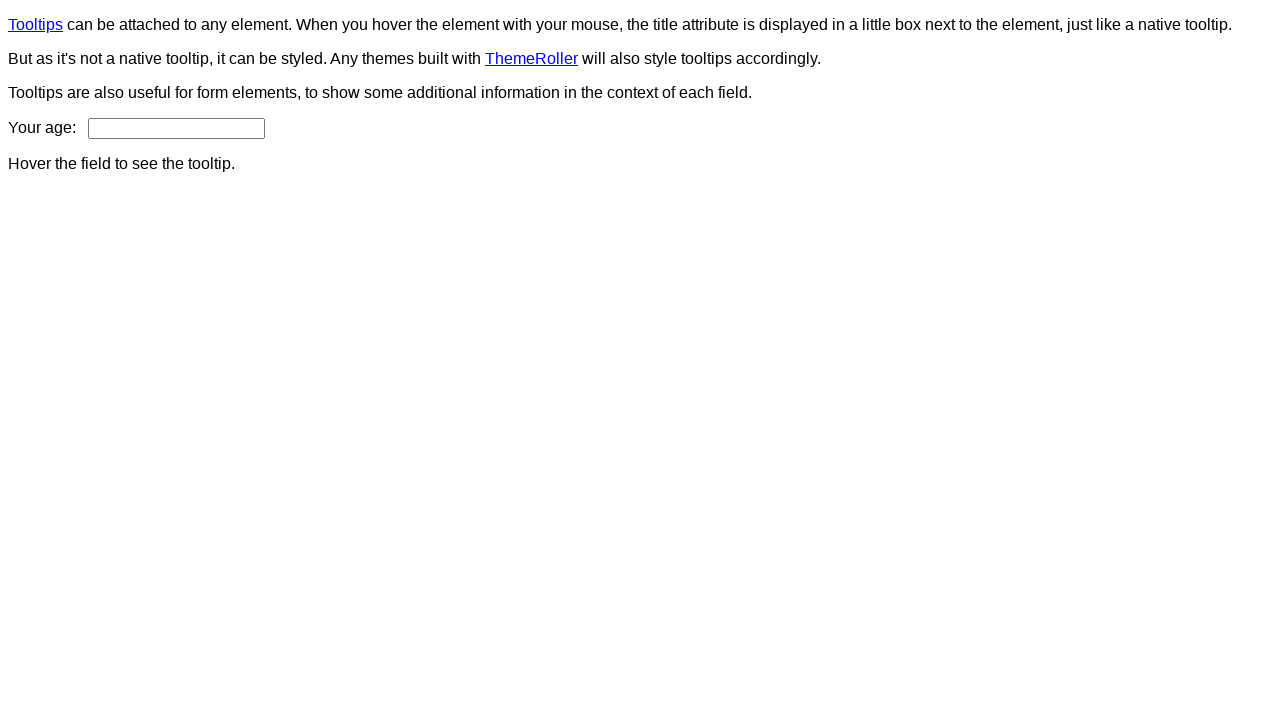

Hovered over age input field to trigger tooltip at (176, 128) on input#age
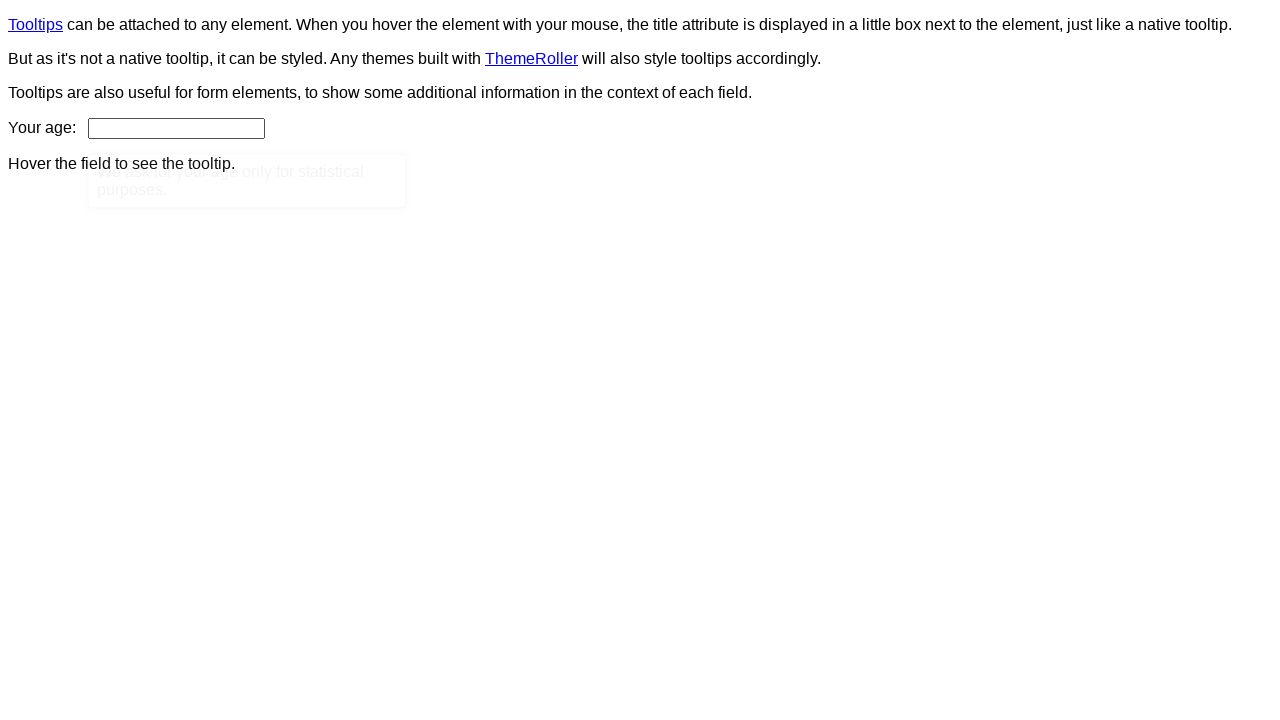

Tooltip content element appeared on page
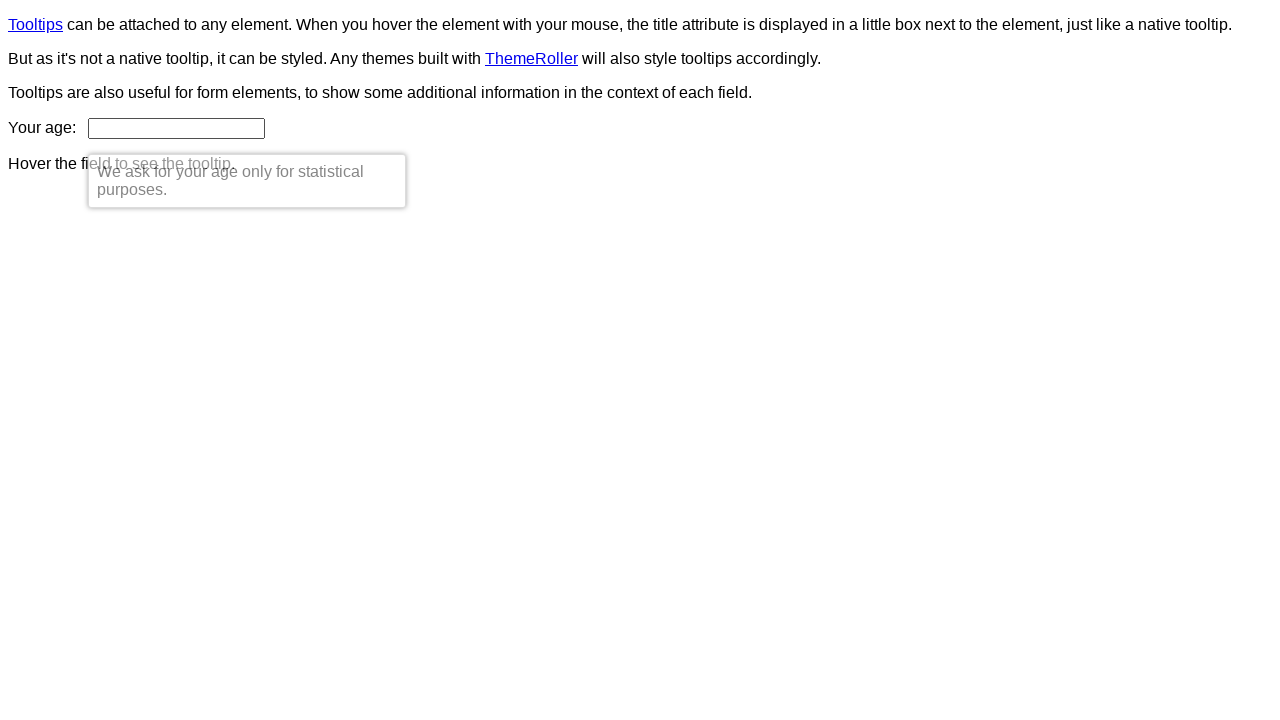

Verified tooltip text matches expected content: 'We ask for your age only for statistical purposes.'
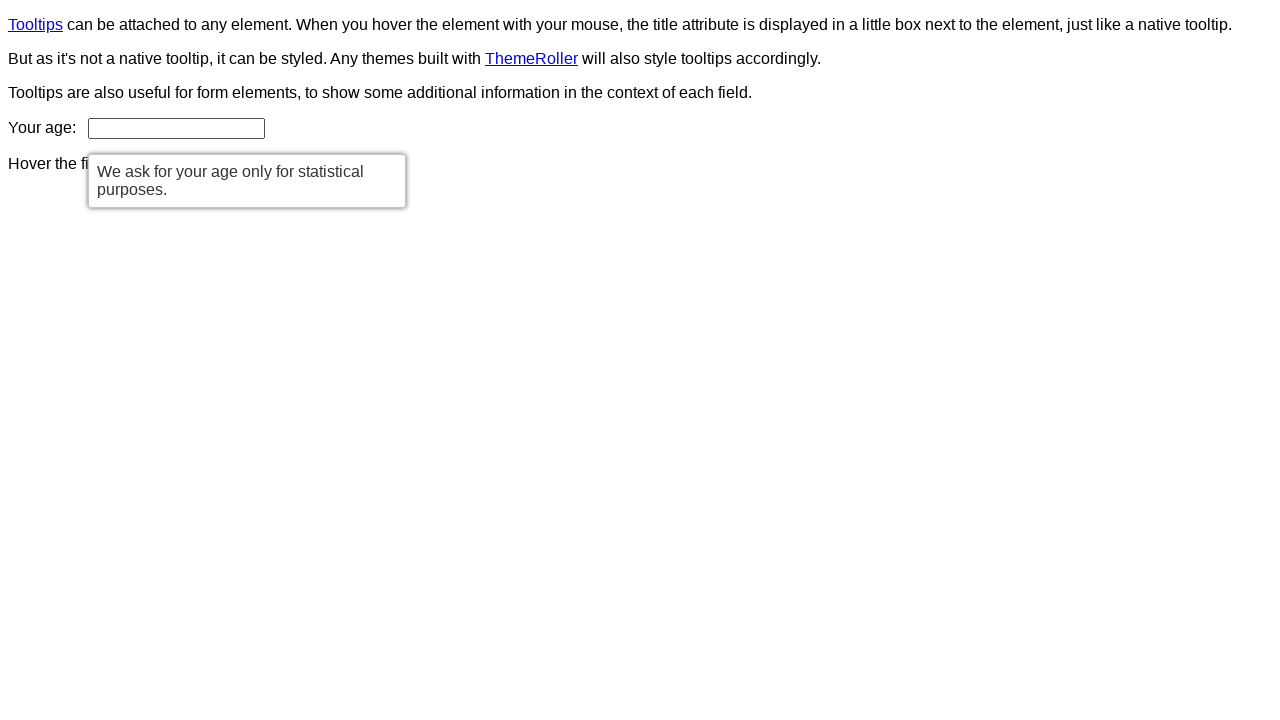

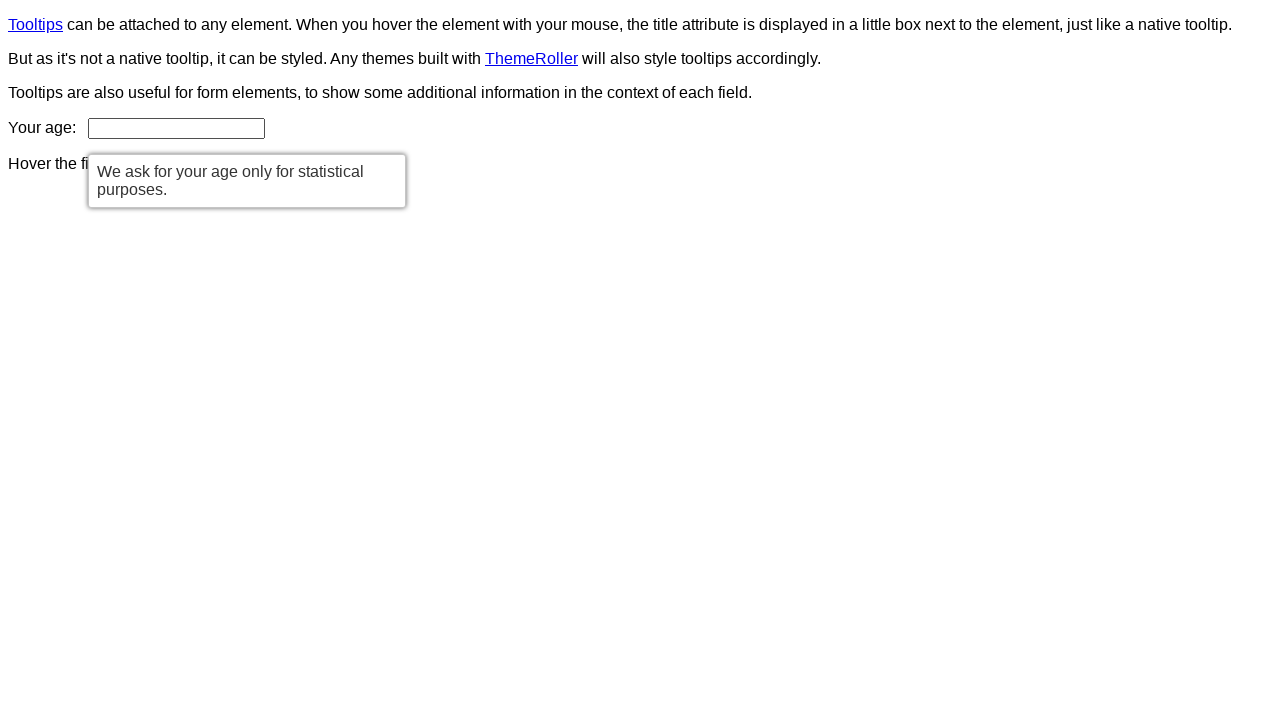